Tests various dropdown selection methods on a demo page including selecting by value, label, index, and multi-select functionality on standard HTML select elements.

Starting URL: https://www.lambdatest.com/selenium-playground/select-dropdown-demo

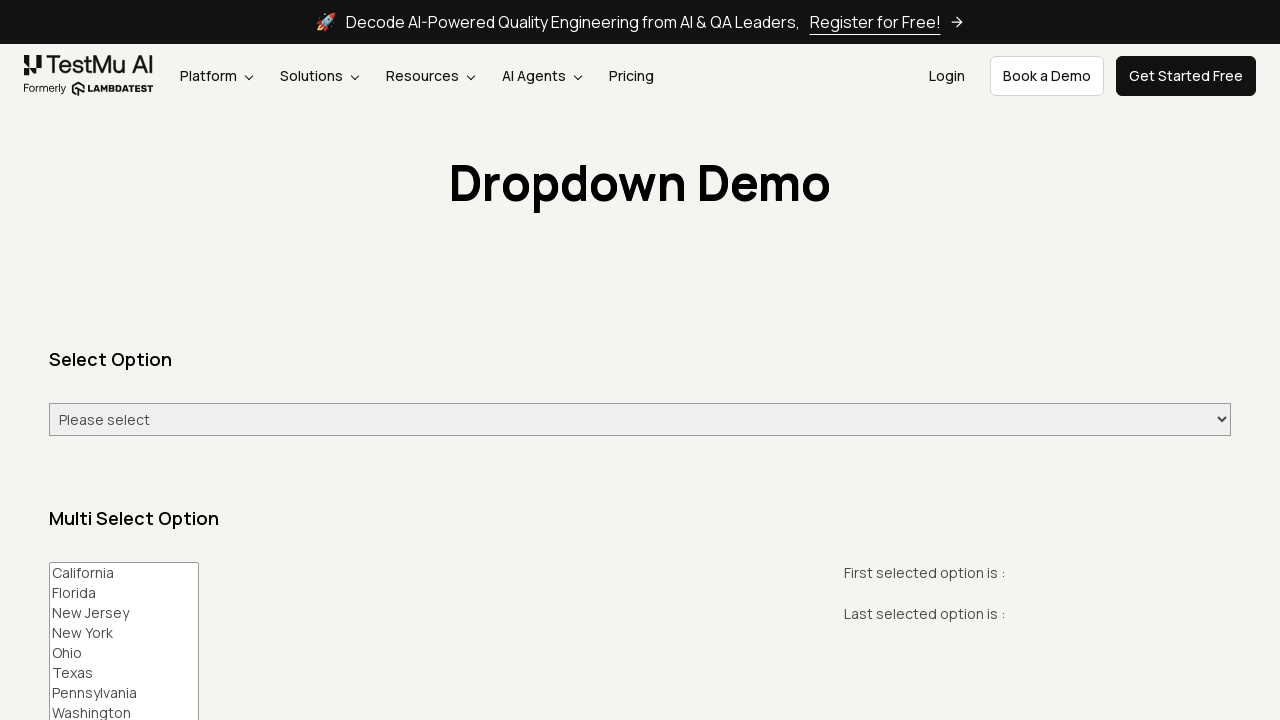

Selected 'Wednesday' from dropdown by label on select#select-demo
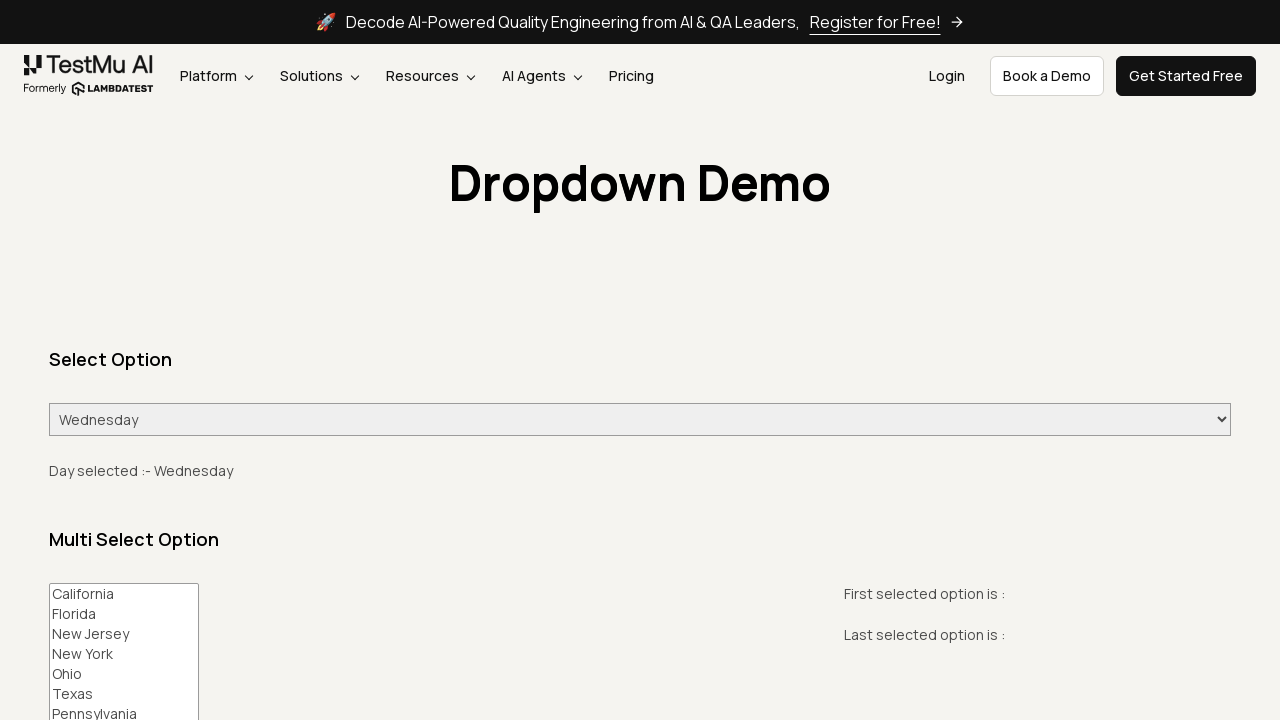

Verified selection result appeared
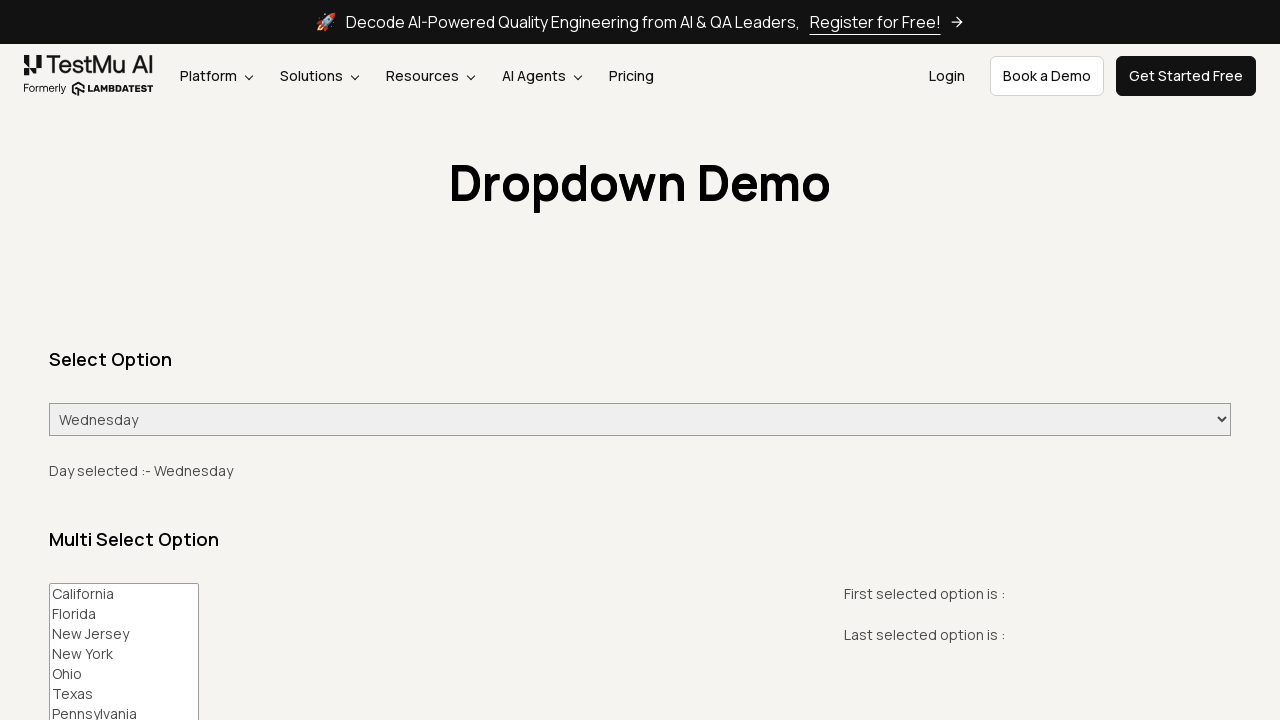

Selected 'Friday' from dropdown by value on select#select-demo
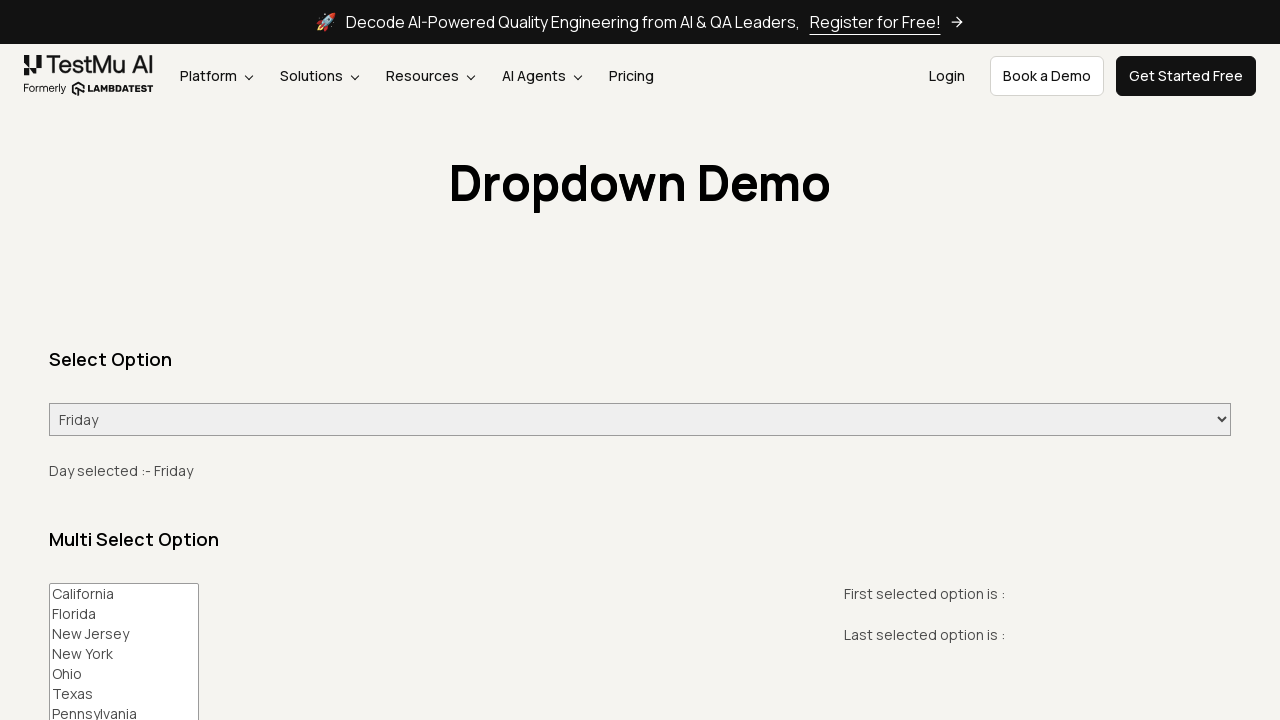

Selected dropdown option at index 2 on select#select-demo
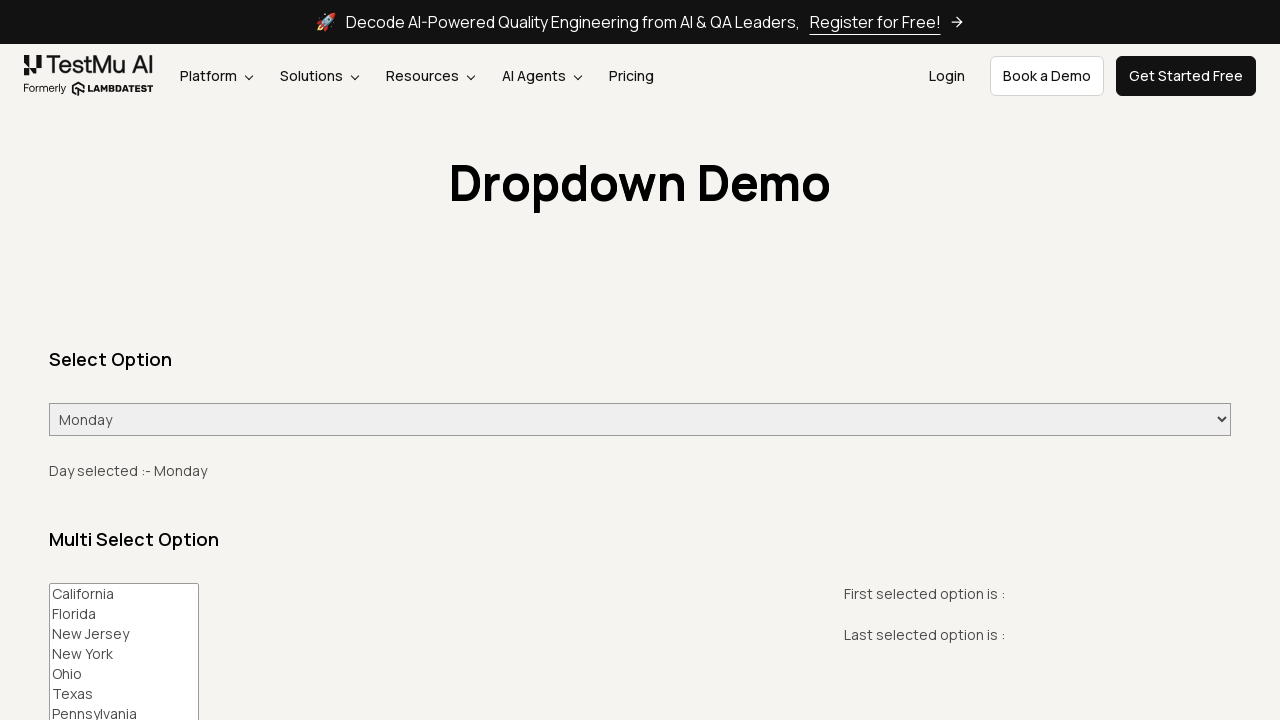

Selected multiple states: 'New Jersey' and 'Ohio' from multi-select dropdown on select[name='States']
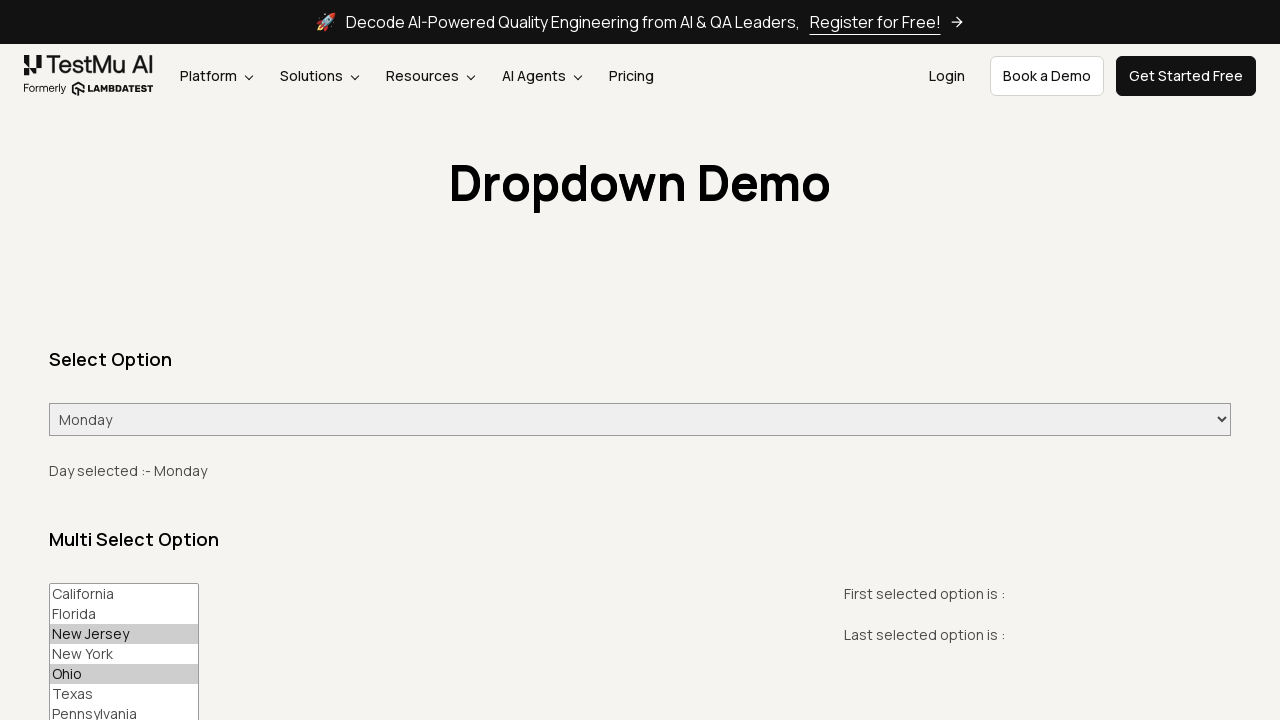

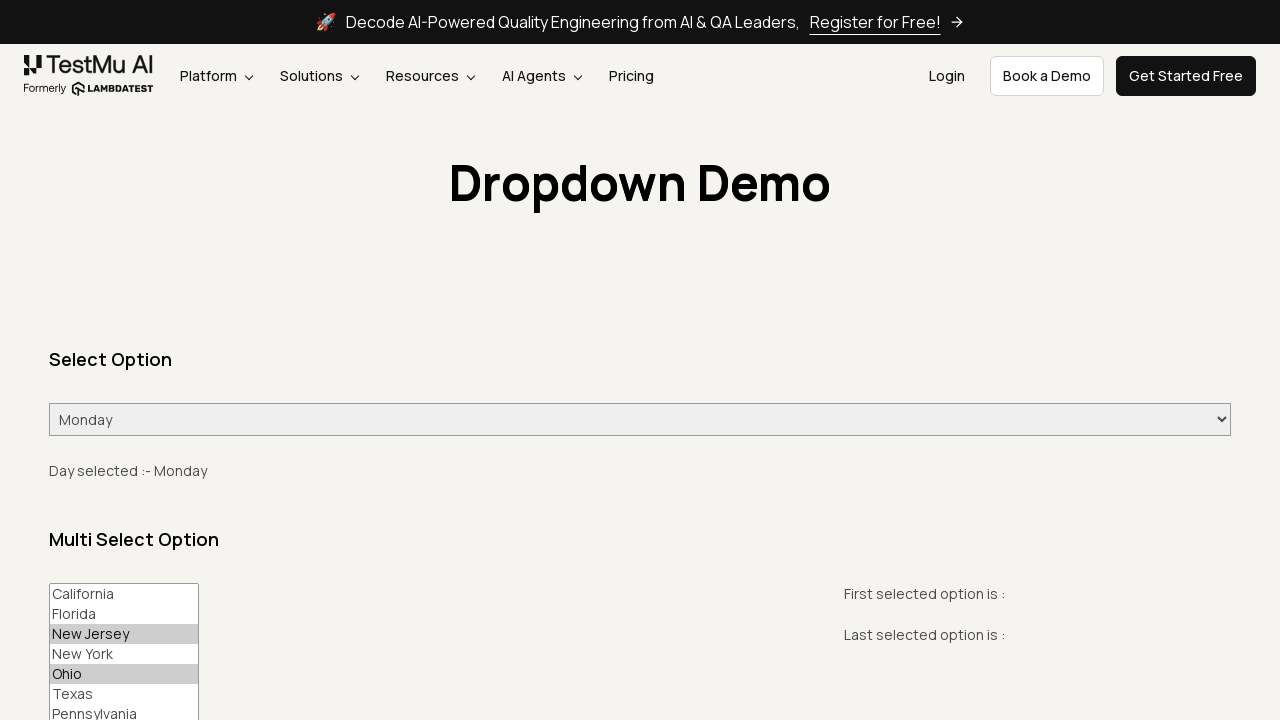